Tests that clicking "Help" button opens the help page with correct heading

Starting URL: https://b2c.passport.rt.ru/account_b2c/page

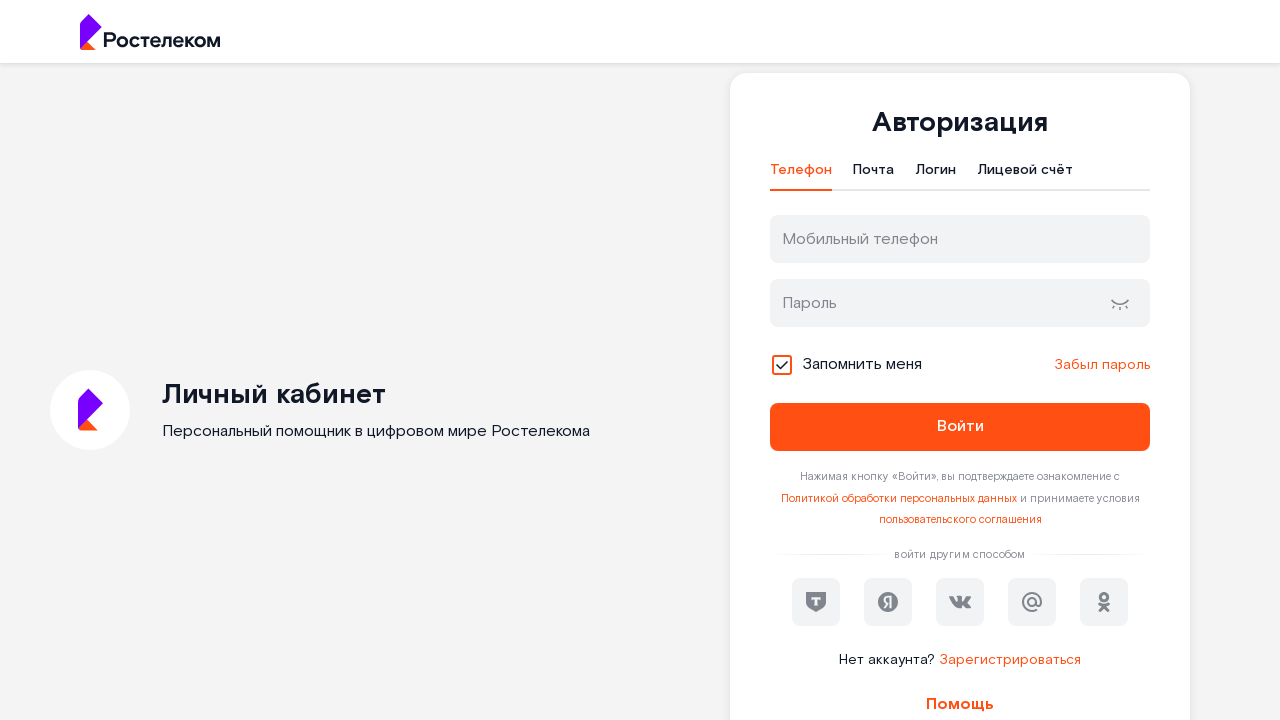

Clicked Help button at (960, 704) on #faq-open
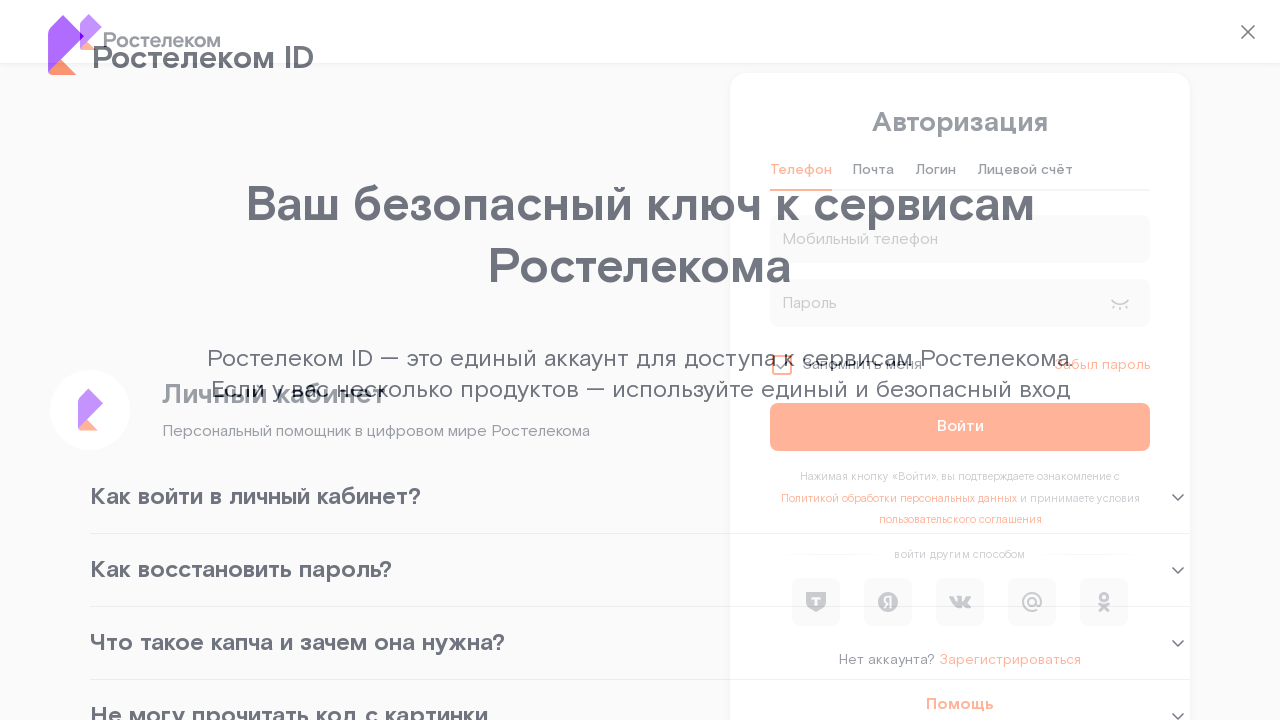

Help page heading loaded
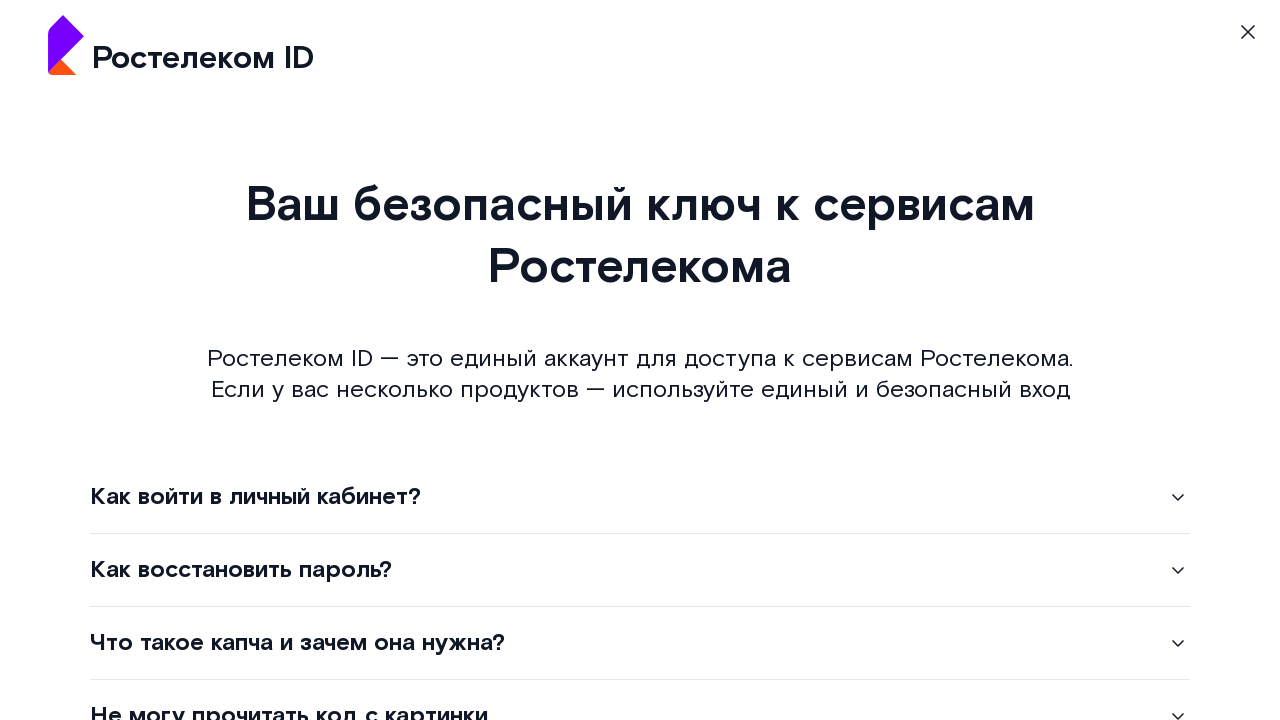

Verified help page heading is correct: 'Ваш безопасный ключ к сервисам Ростелекома'
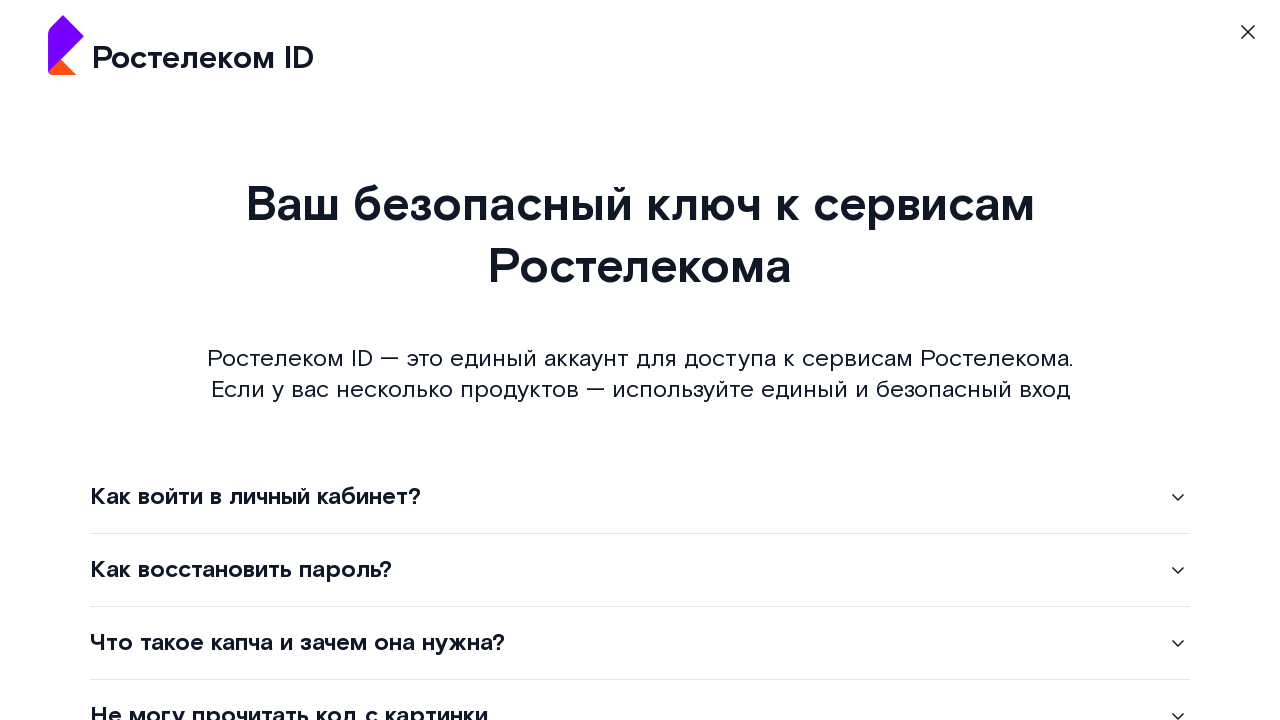

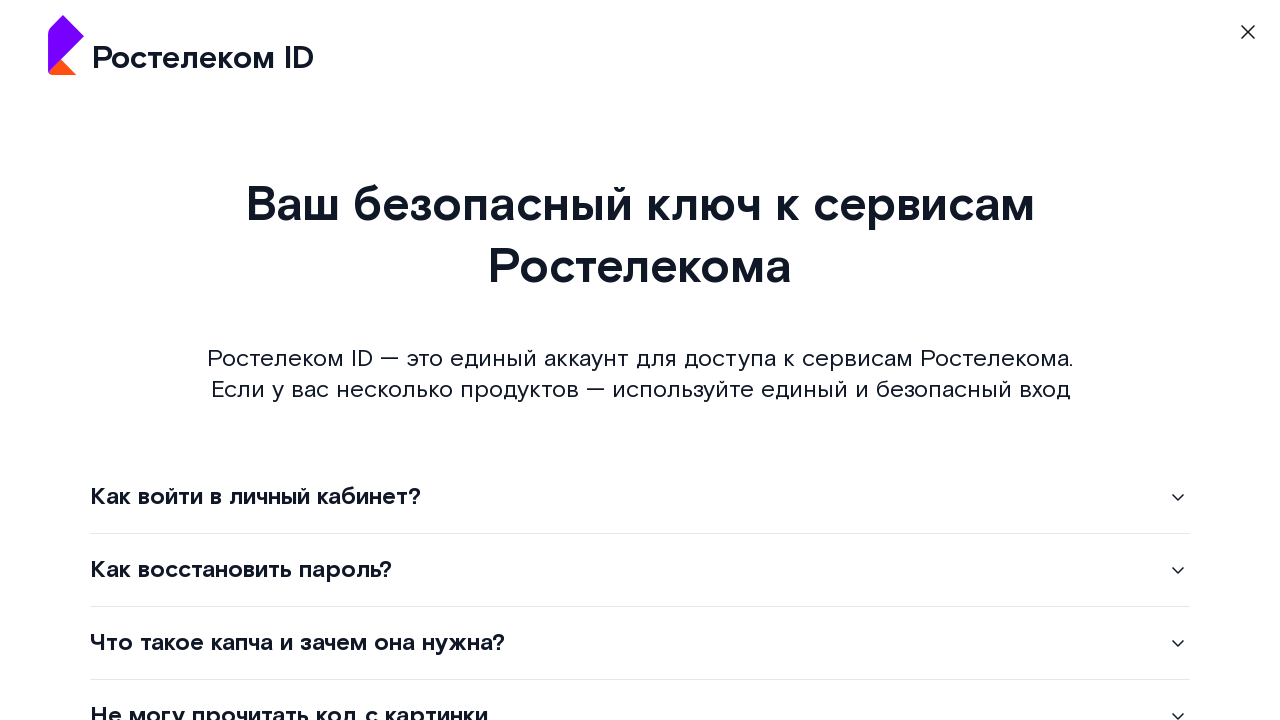